Tests navigation on the FERIT university website by clicking on social media links (YouTube, Instagram, Facebook) and toggling between English and Croatian language options.

Starting URL: https://www.ferit.unios.hr/

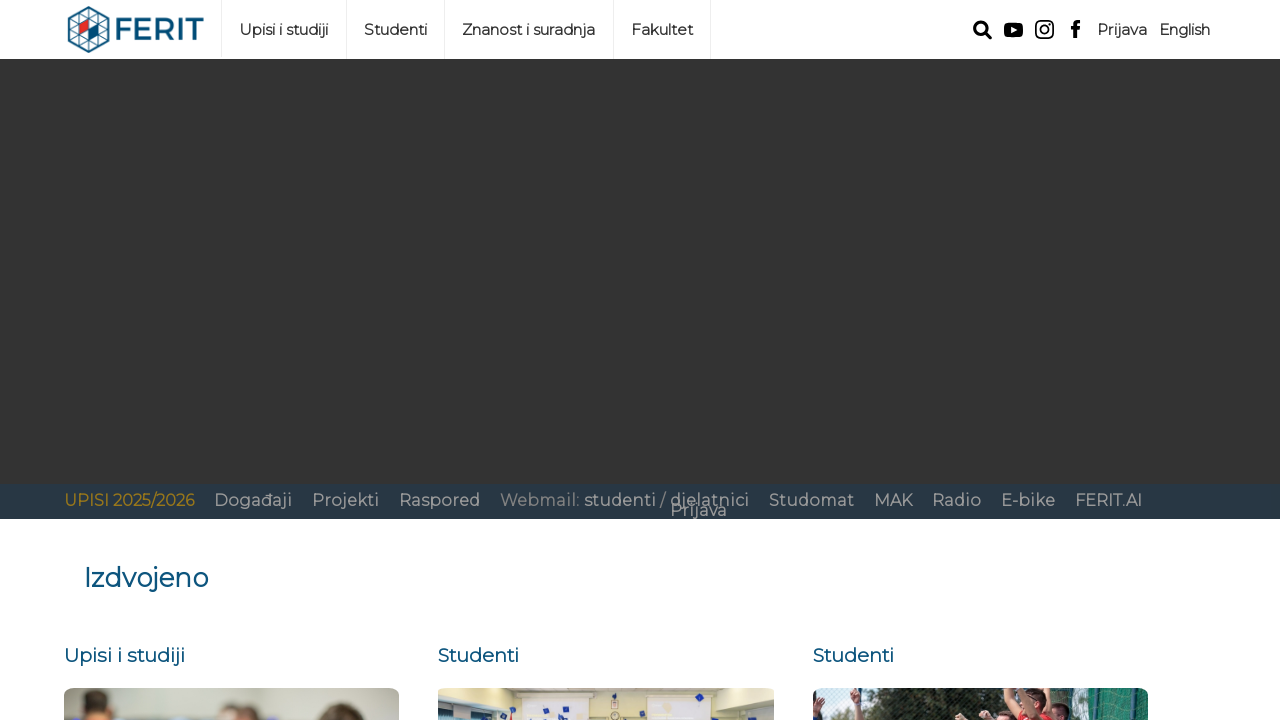

Clicked YouTube social media icon at (1014, 28) on img[src*='youtube']
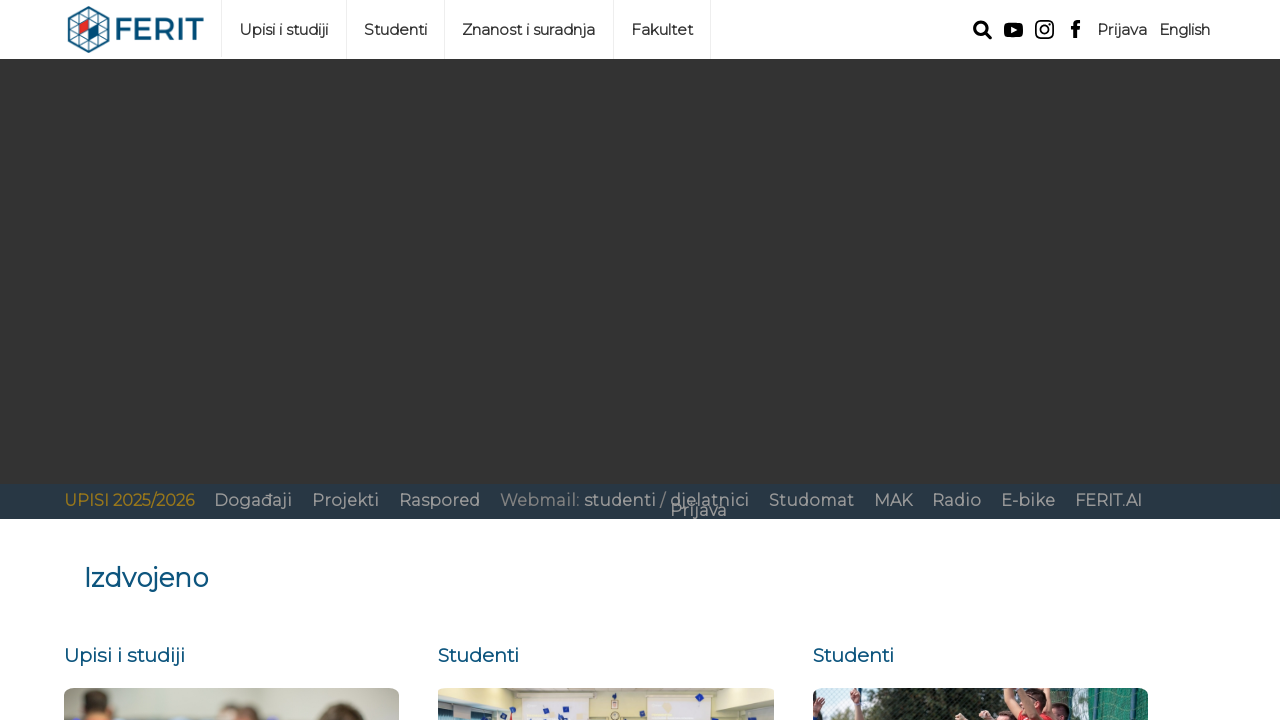

Navigated back to FERIT main website
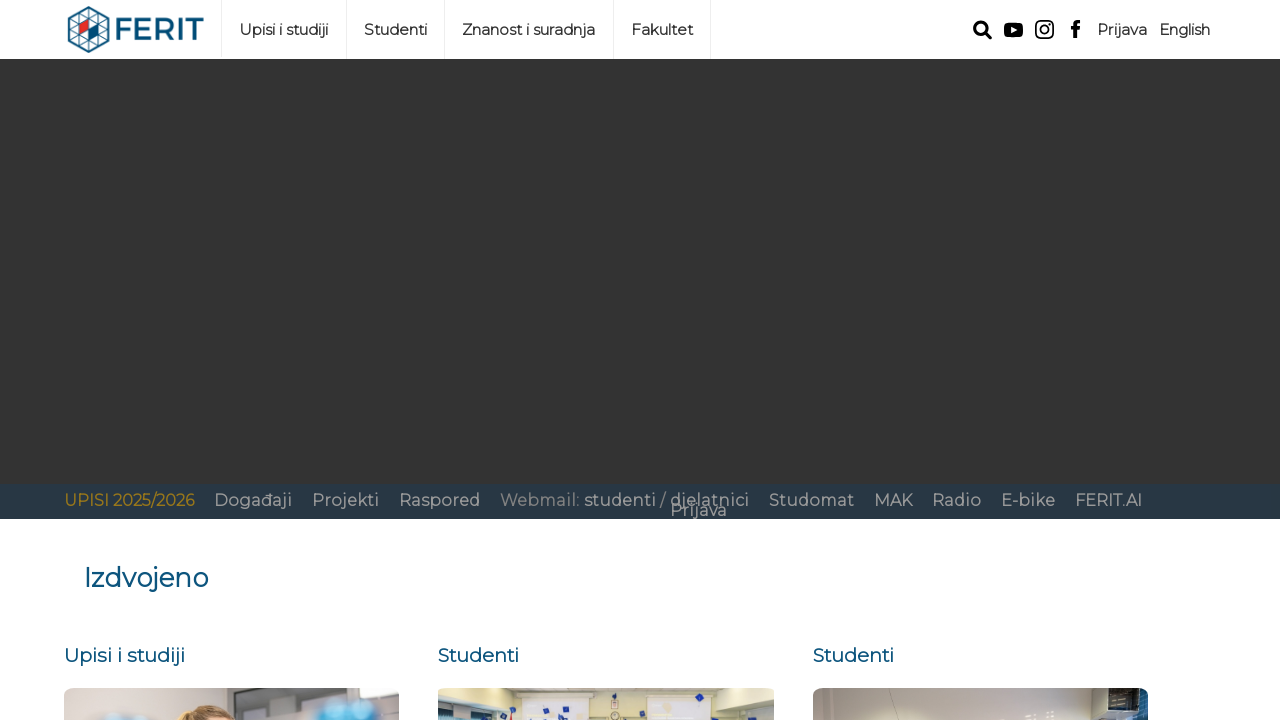

Clicked Instagram social media icon at (1044, 27) on img[src*='instagram']
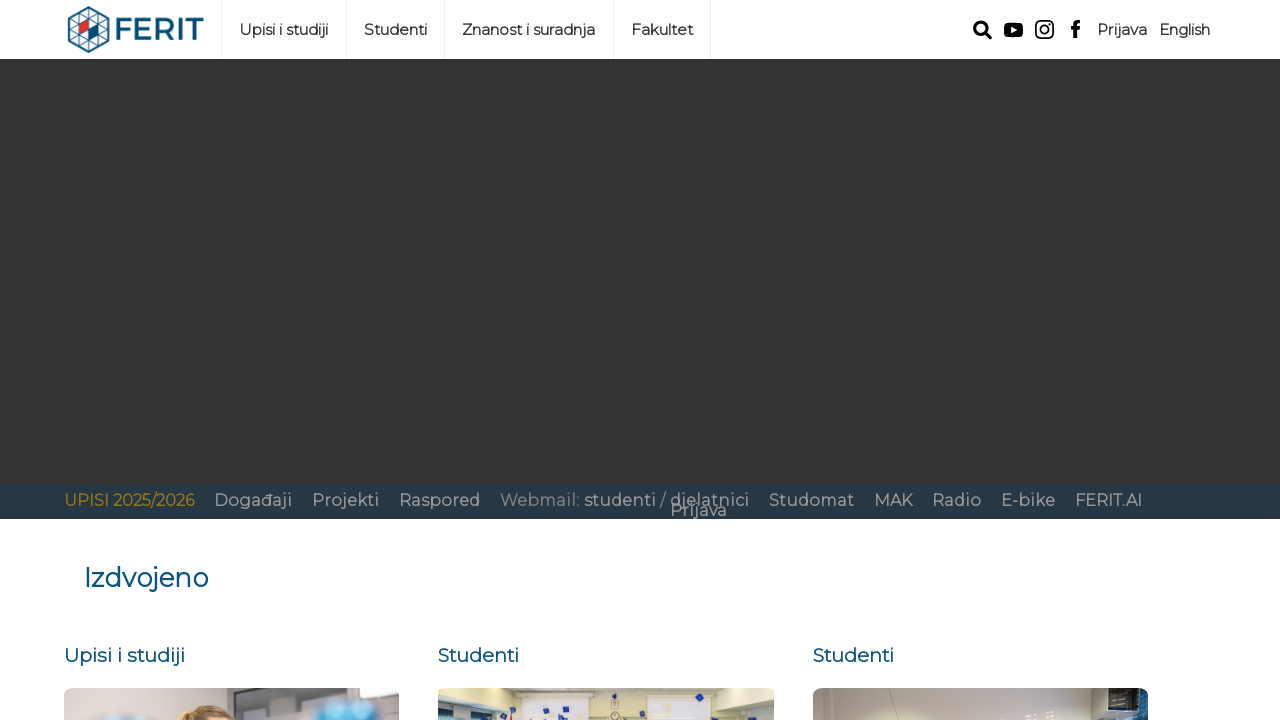

Navigated back to FERIT main website
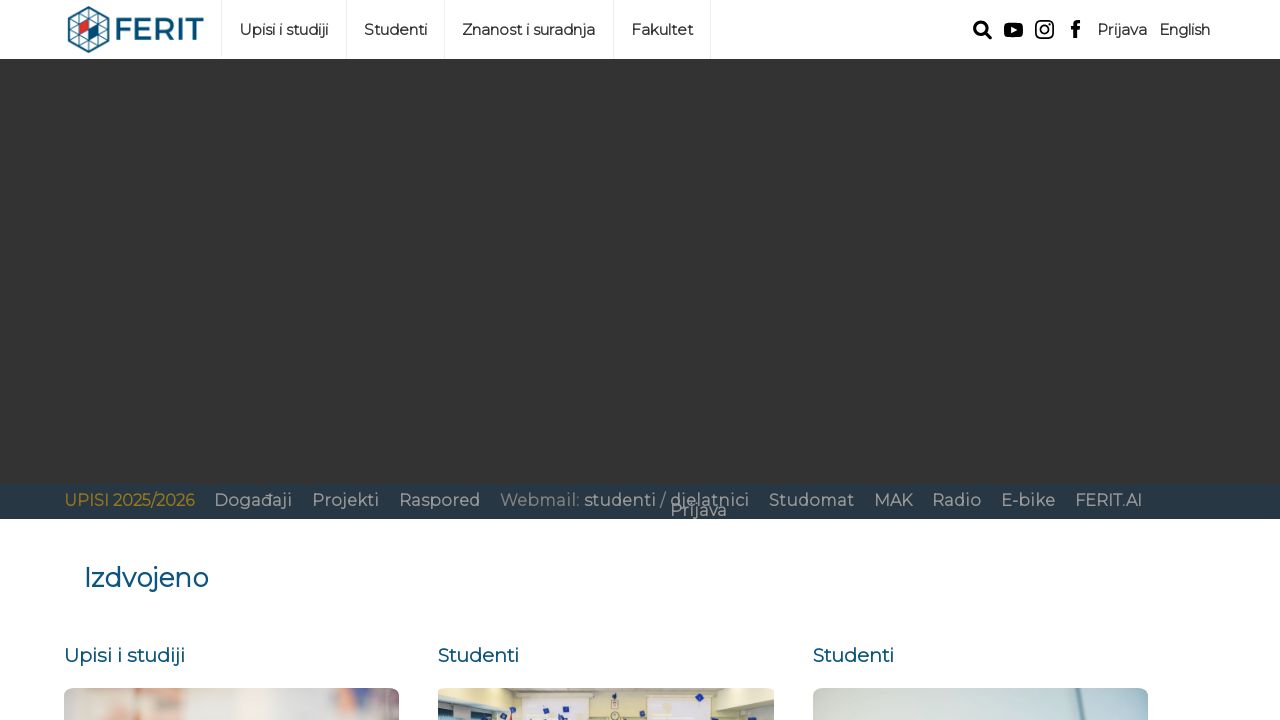

Clicked Facebook social media icon at (1076, 27) on img[src*='facebook']
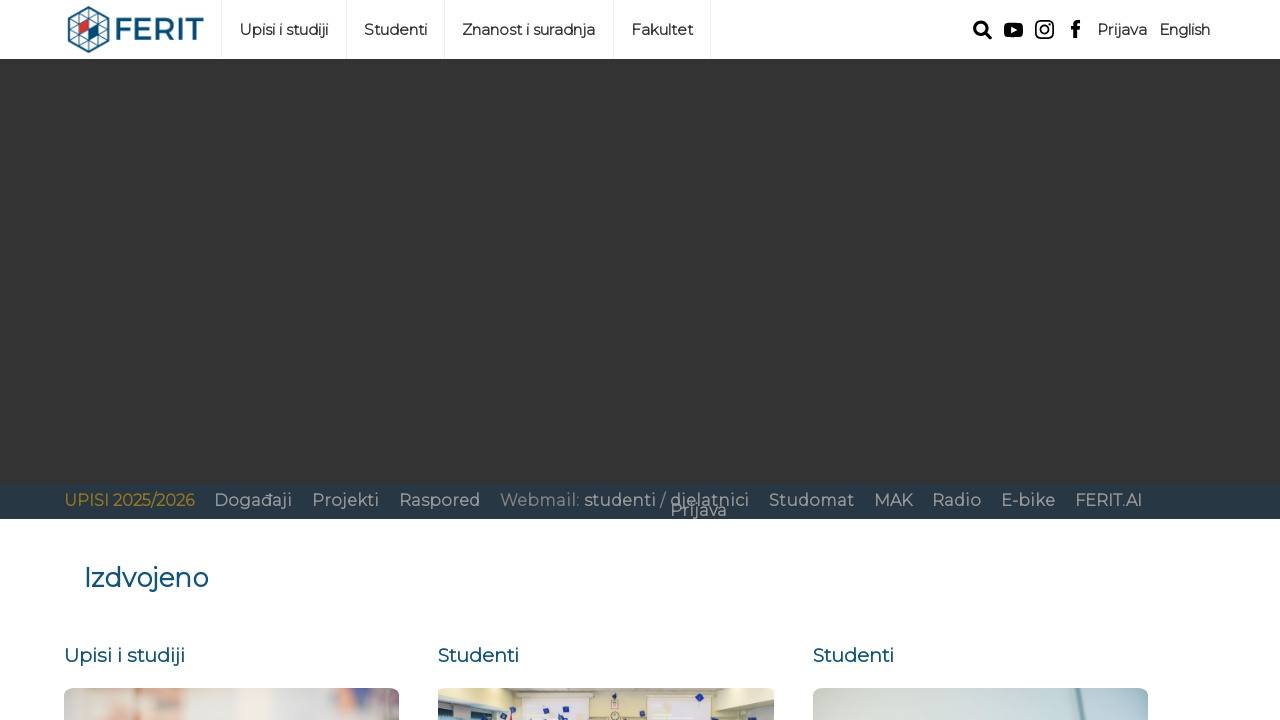

Navigated back to FERIT main website
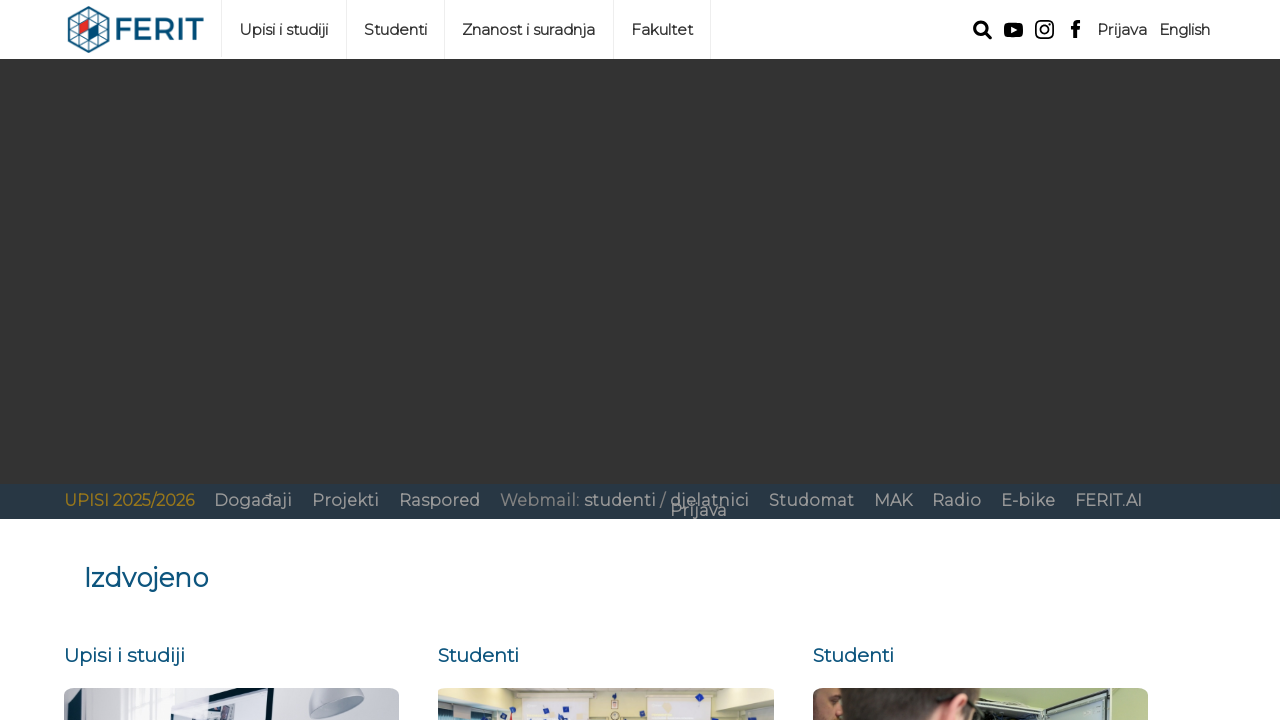

Clicked English language option at (1184, 30) on text=English
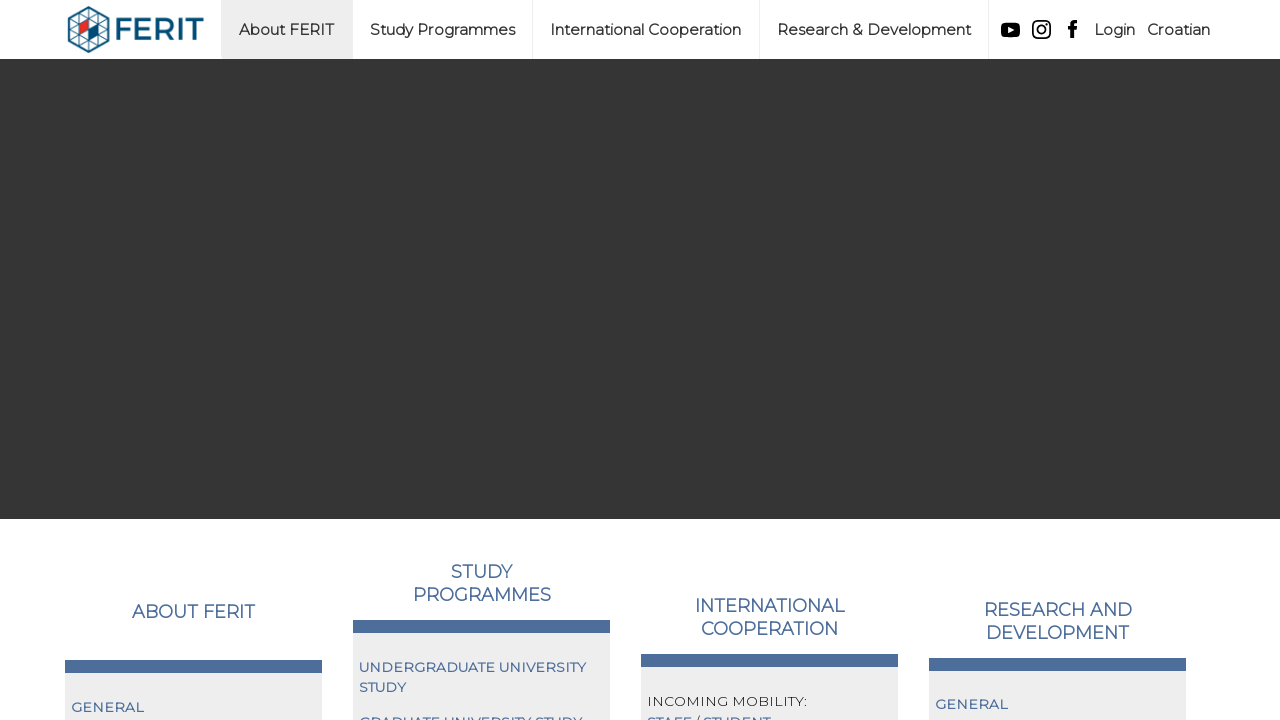

Clicked Croatian language option at (1178, 30) on text=Croatian
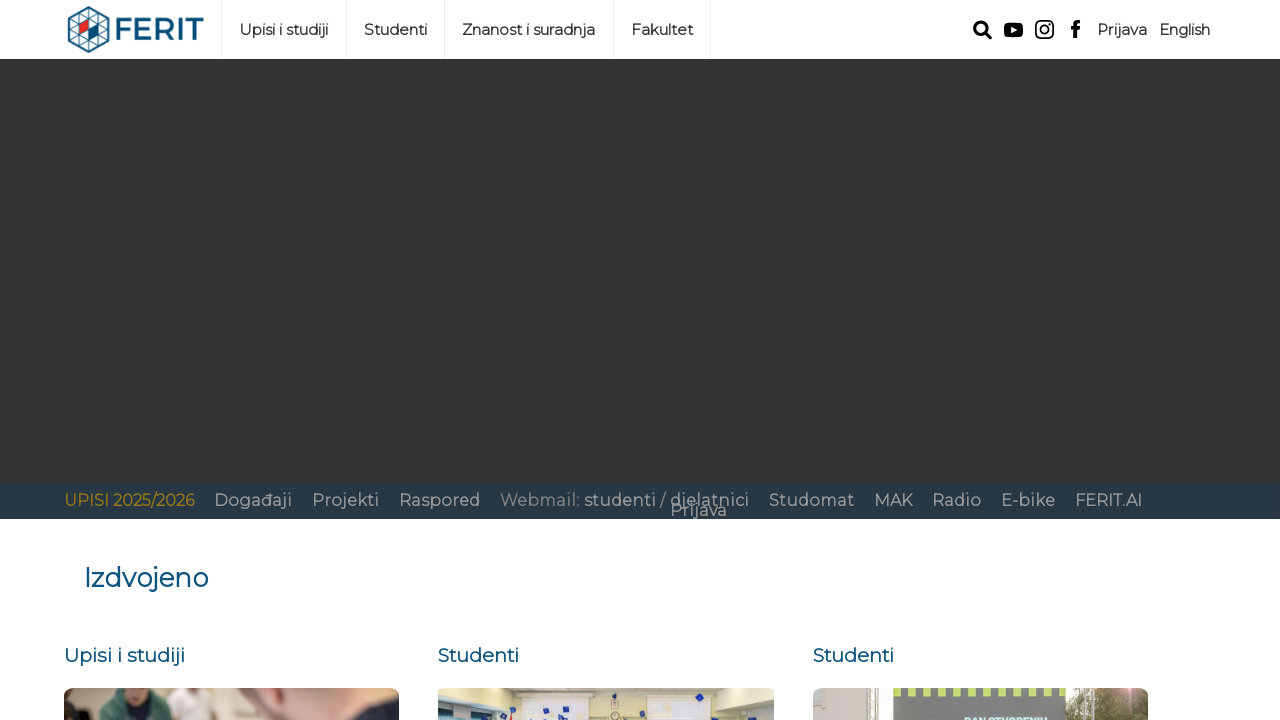

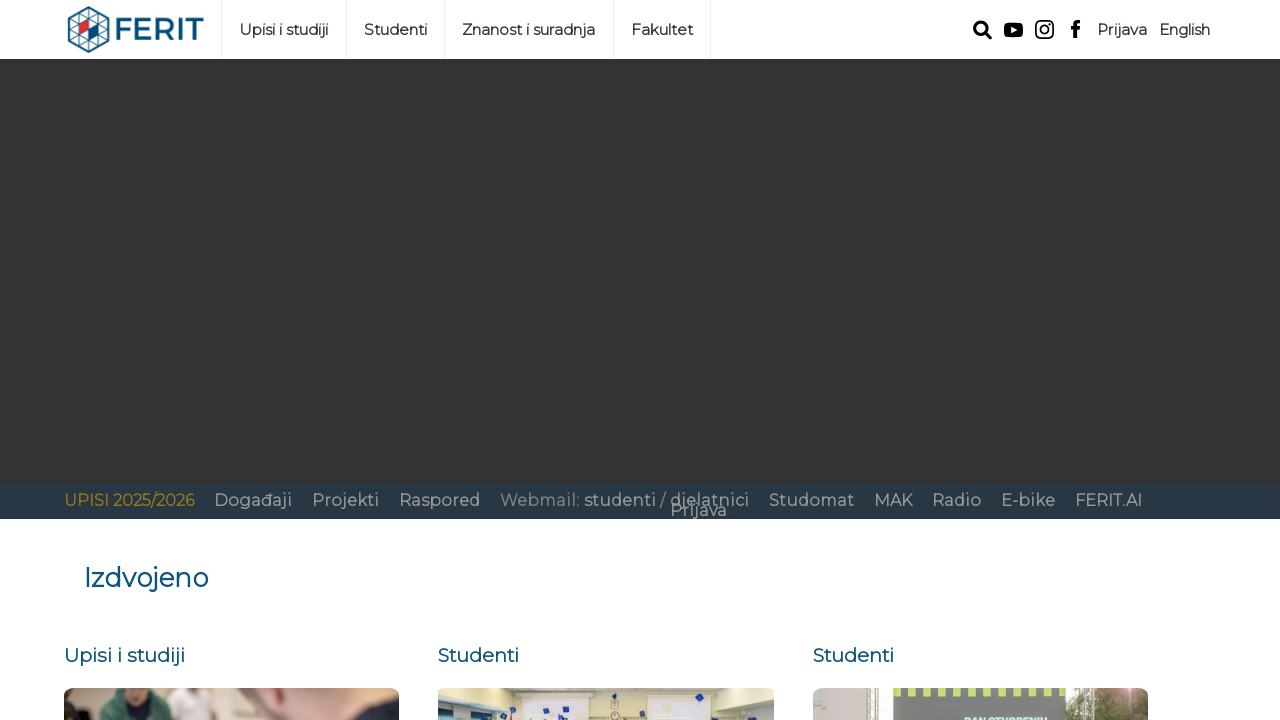